Tests that main and footer sections become visible when items are added

Starting URL: https://demo.playwright.dev/todomvc

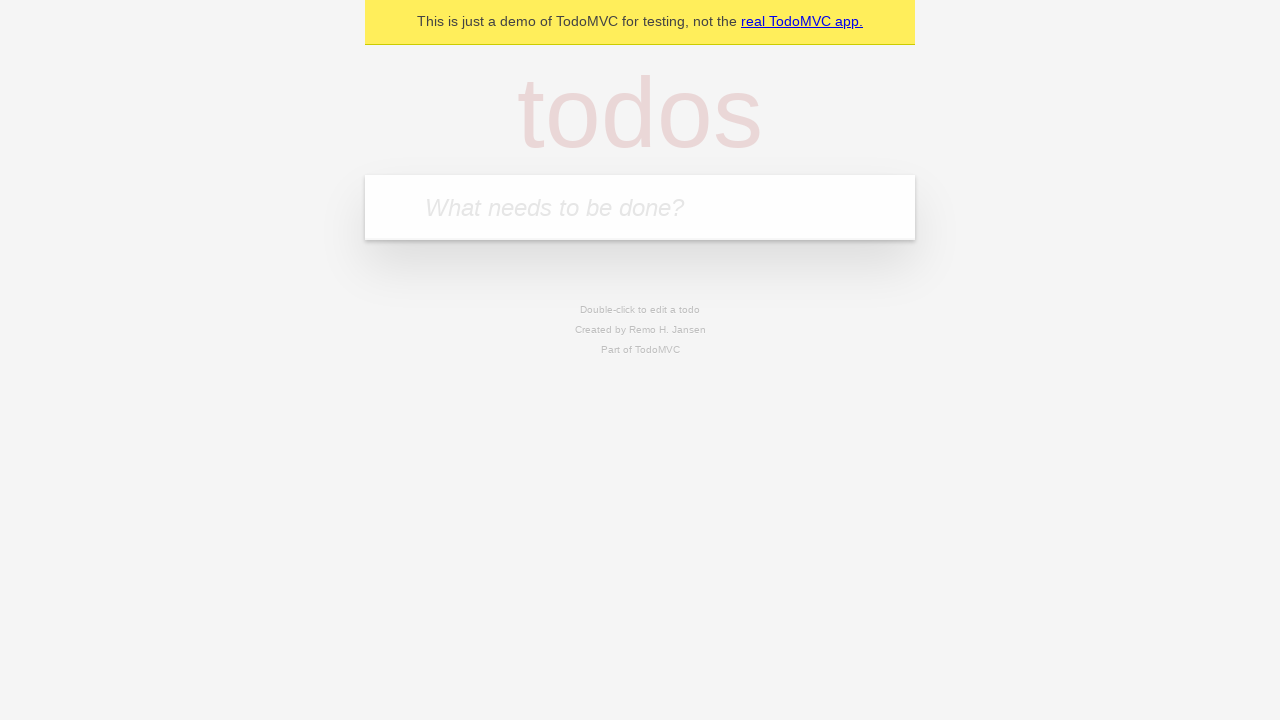

Filled new todo input with 'buy some cheese' on .new-todo
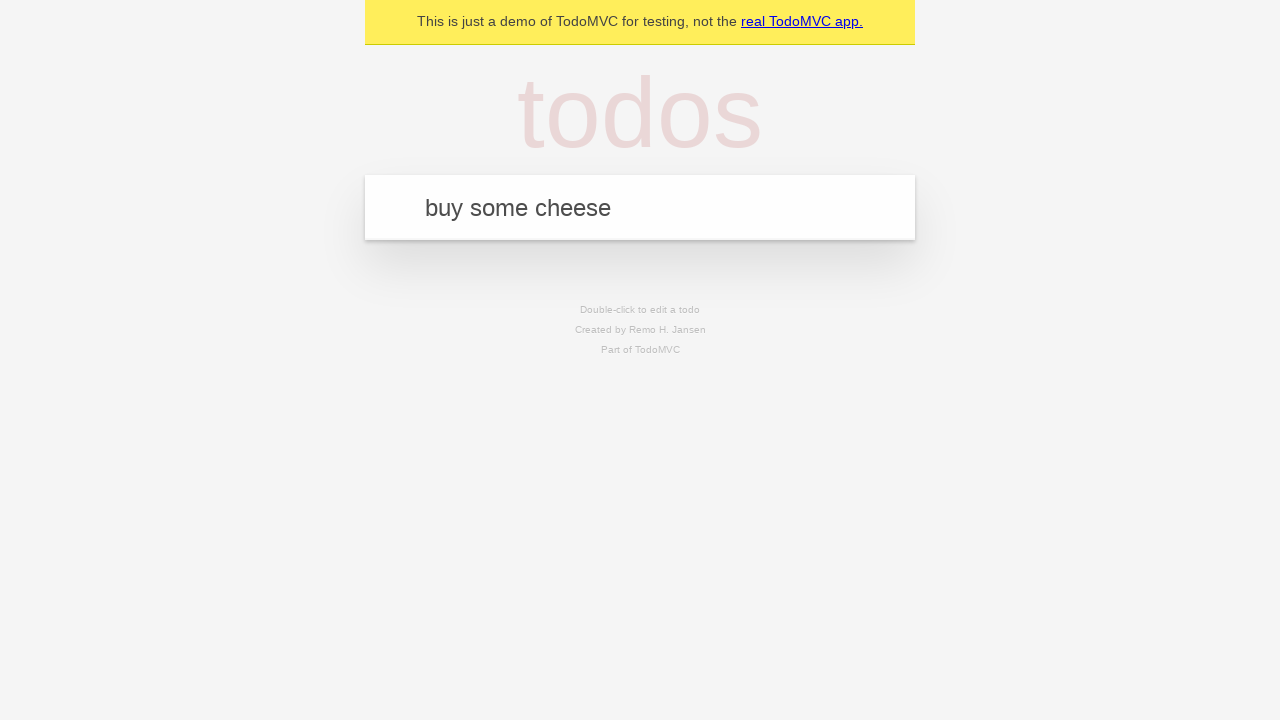

Pressed Enter to add the todo item on .new-todo
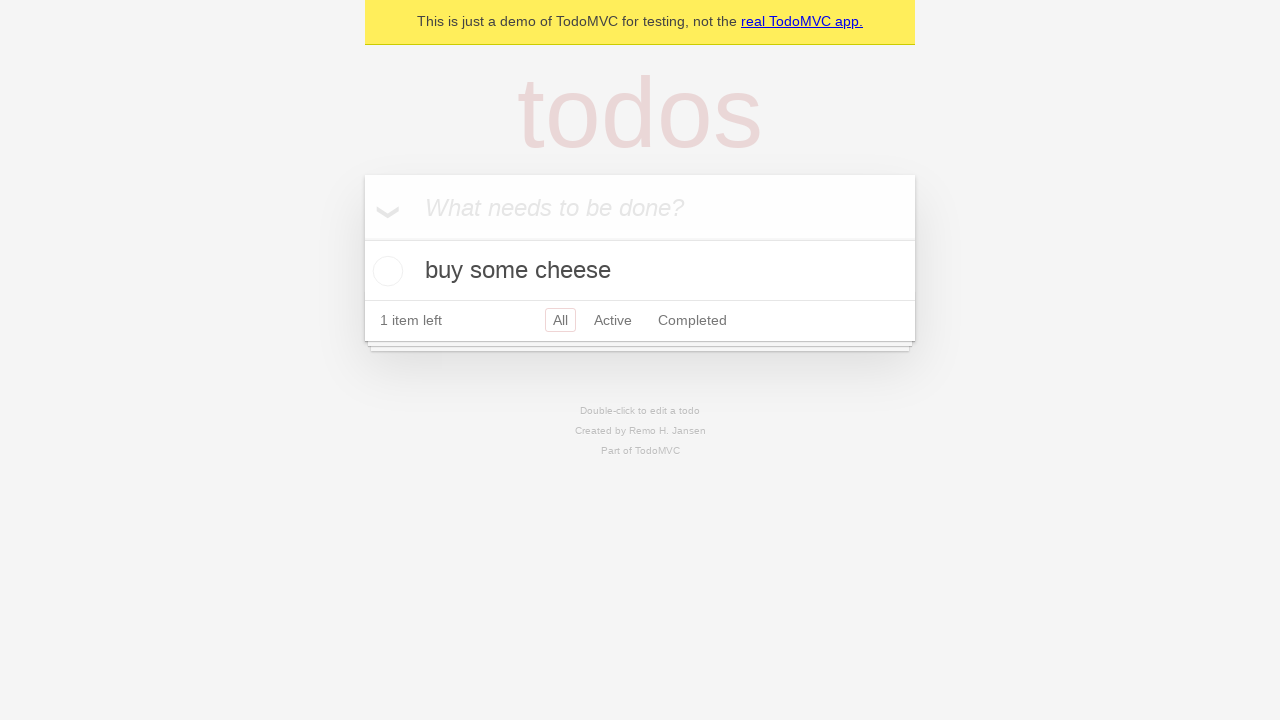

Main section became visible after item was added
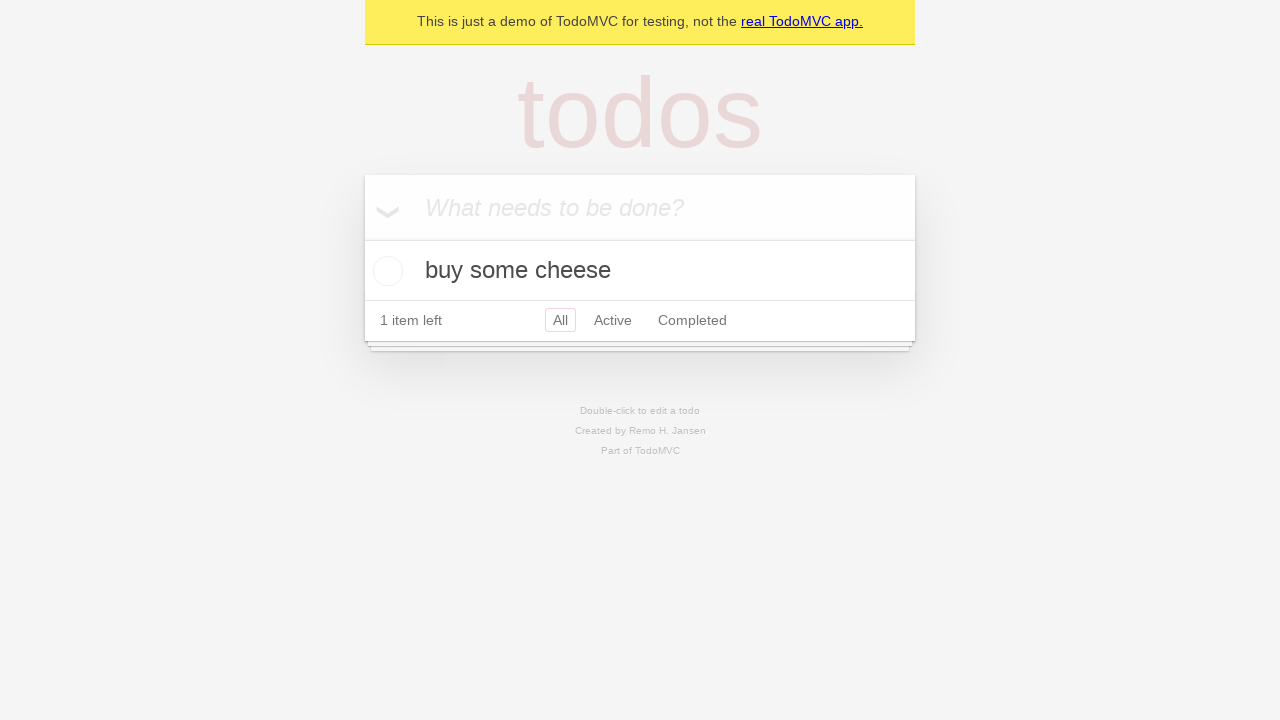

Footer section became visible after item was added
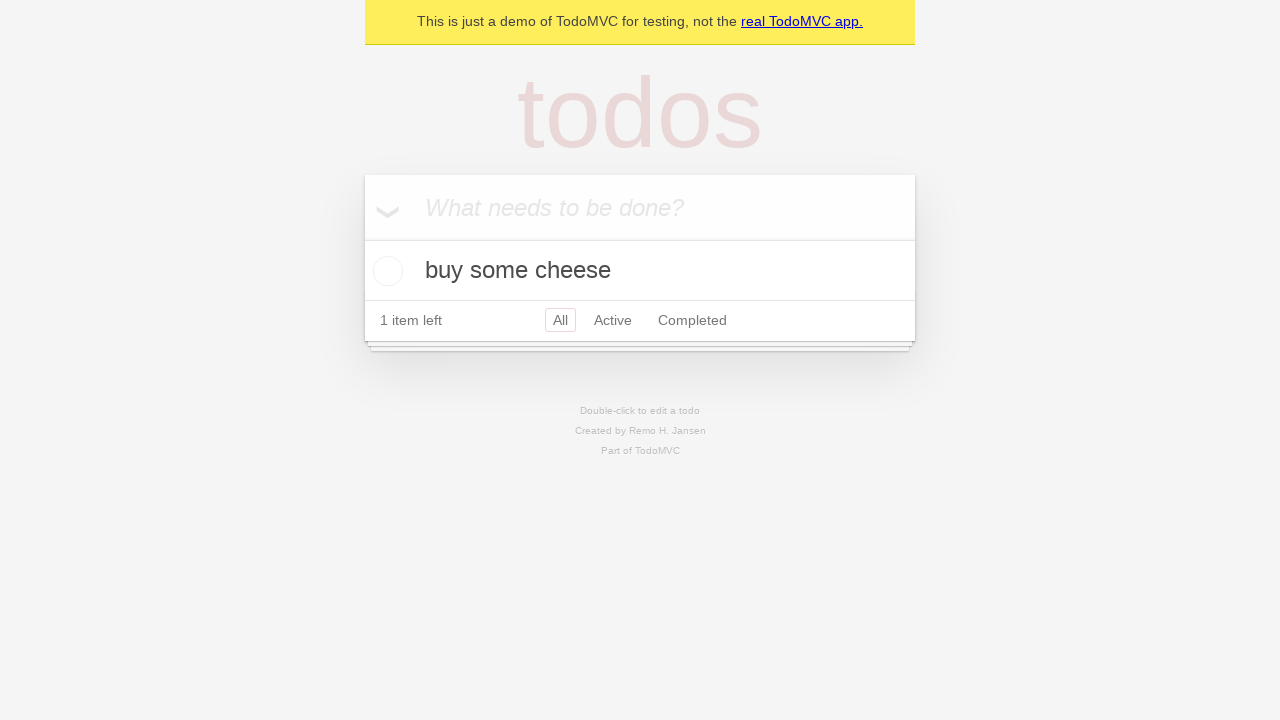

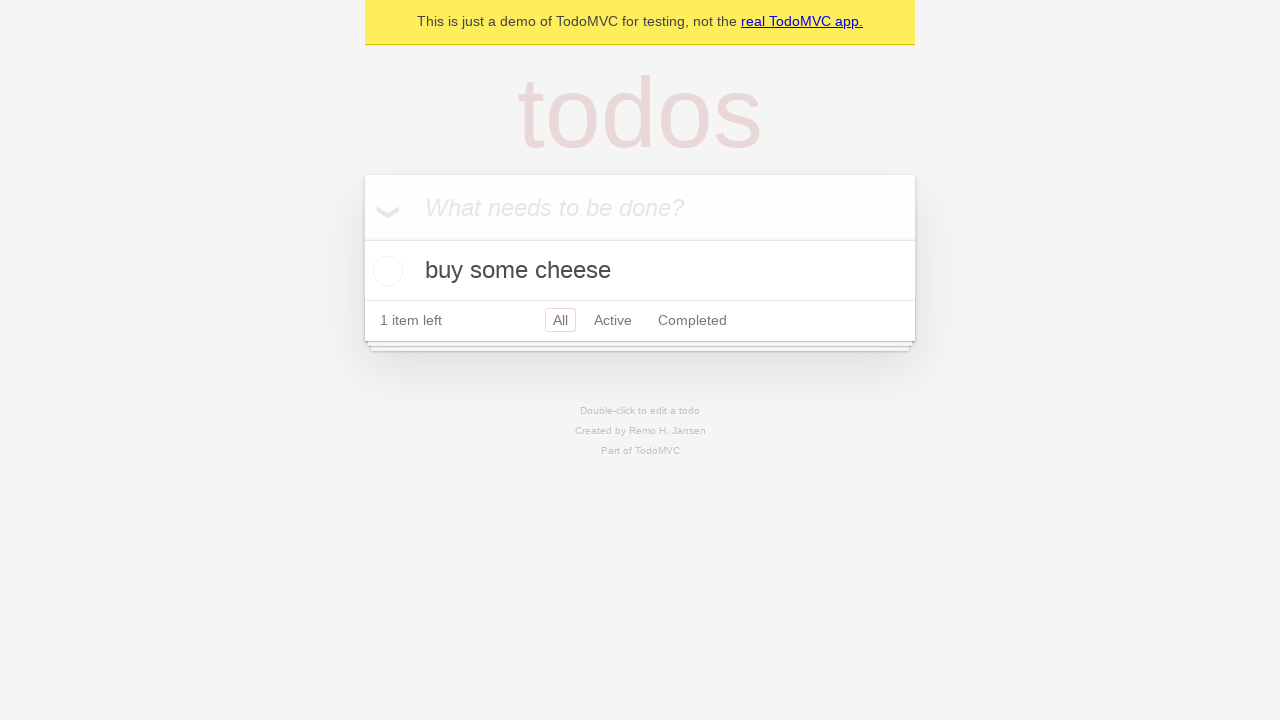